Tests resizable element functionality by resizing a box with restrictions

Starting URL: https://demoqa.com/resizable

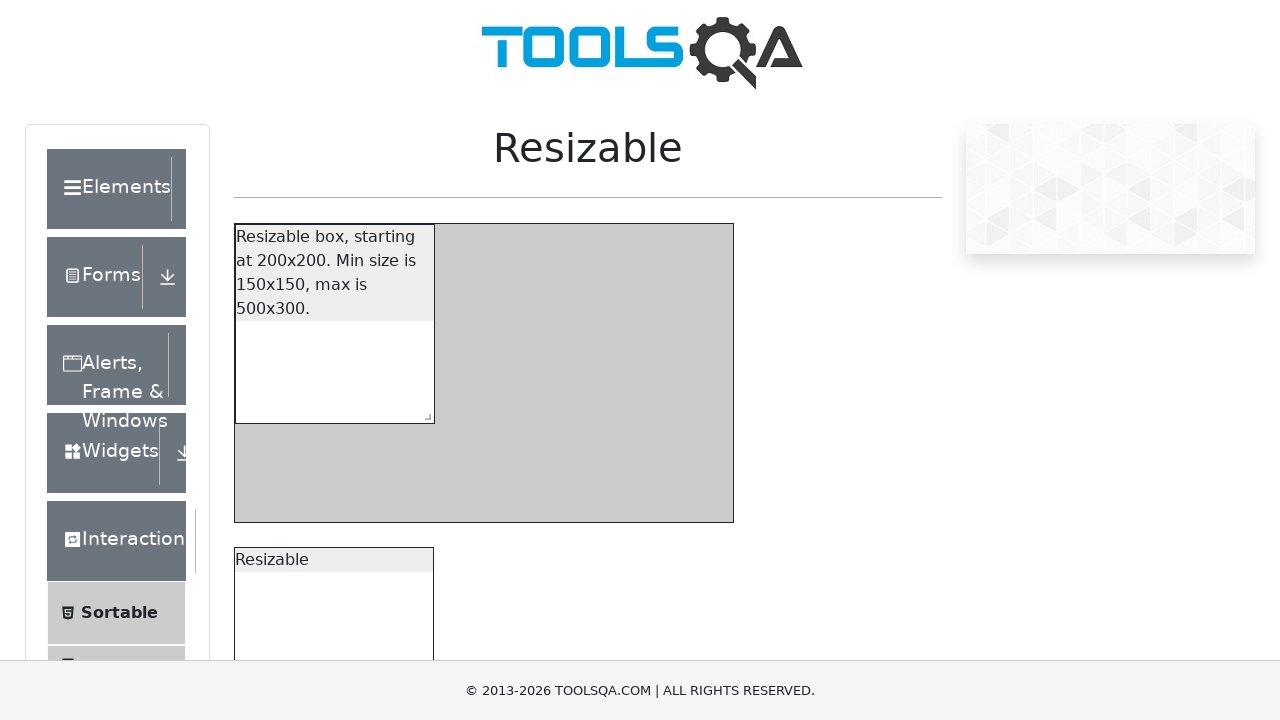

Navigated to resizable demo page
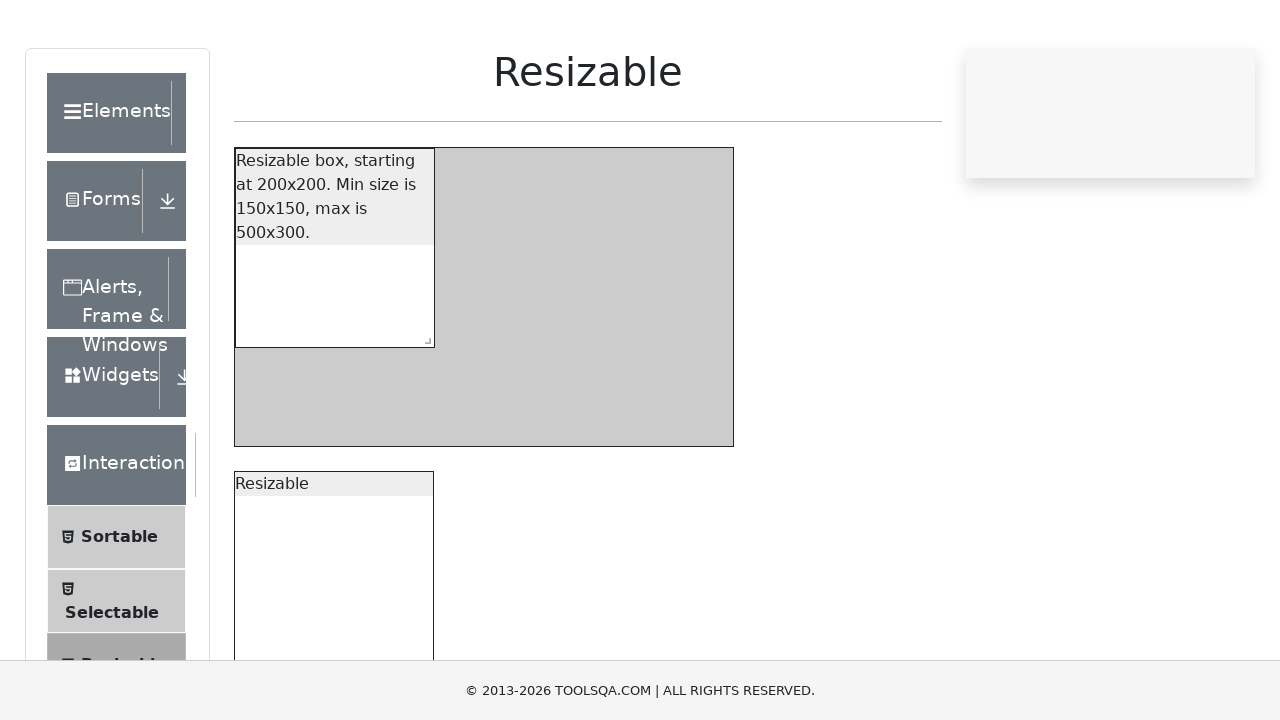

Located resizable box element
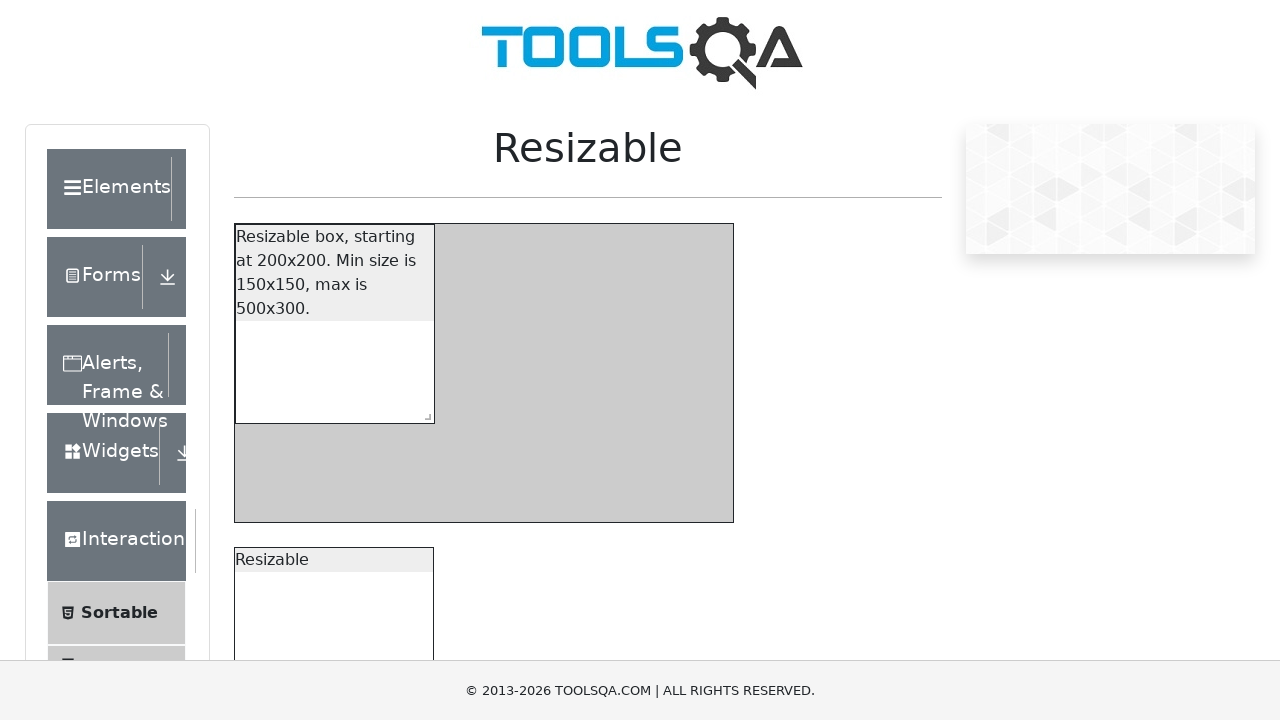

Located resize handle element
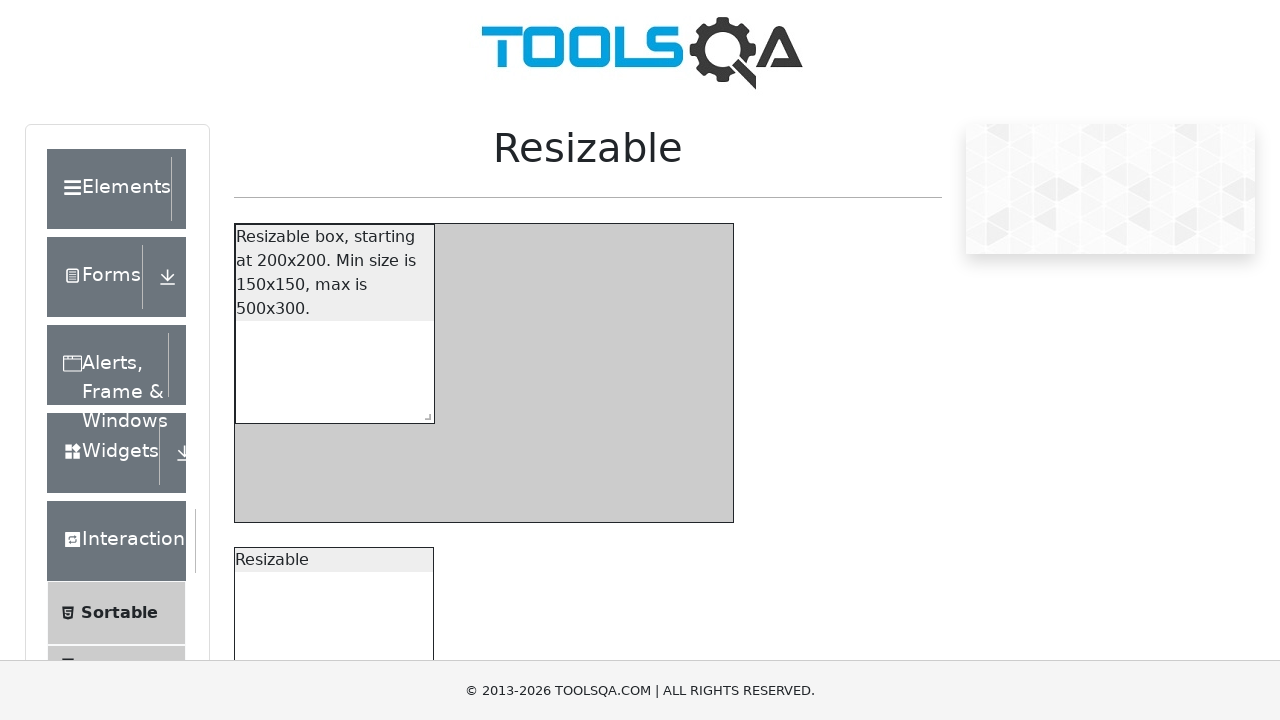

Retrieved bounding box of resizable element
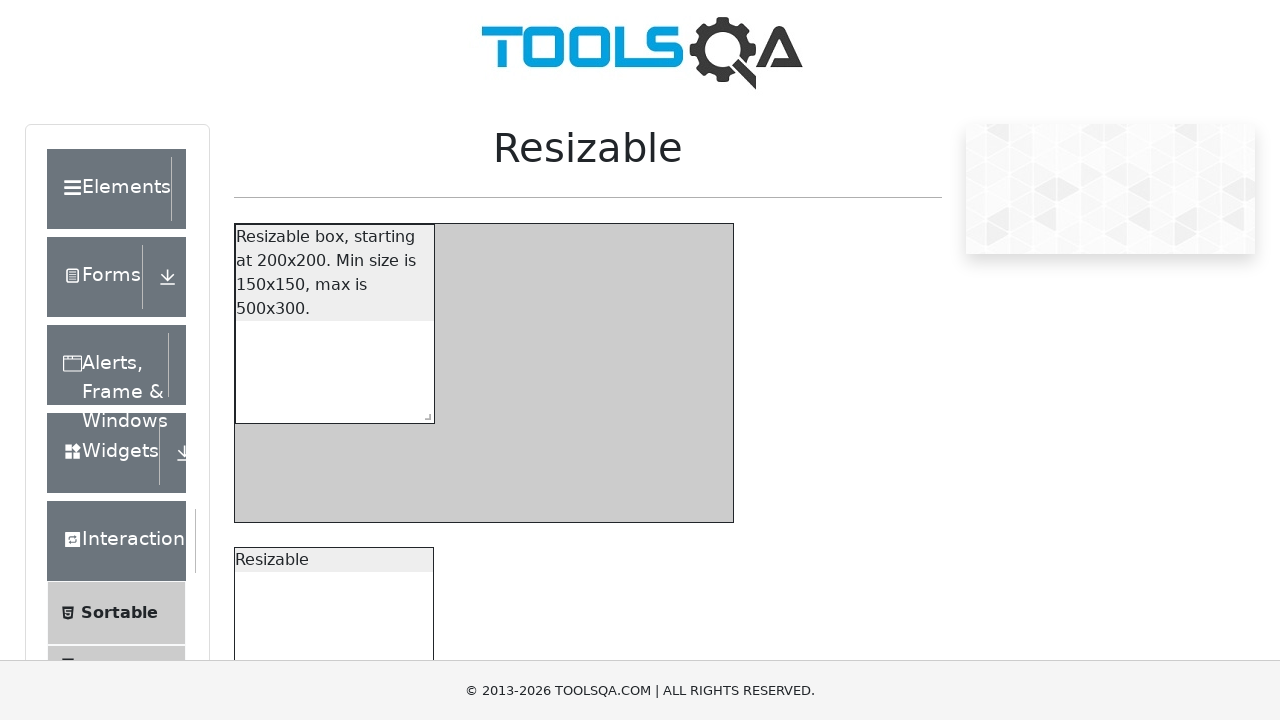

Moved mouse to resize handle position at (435, 424)
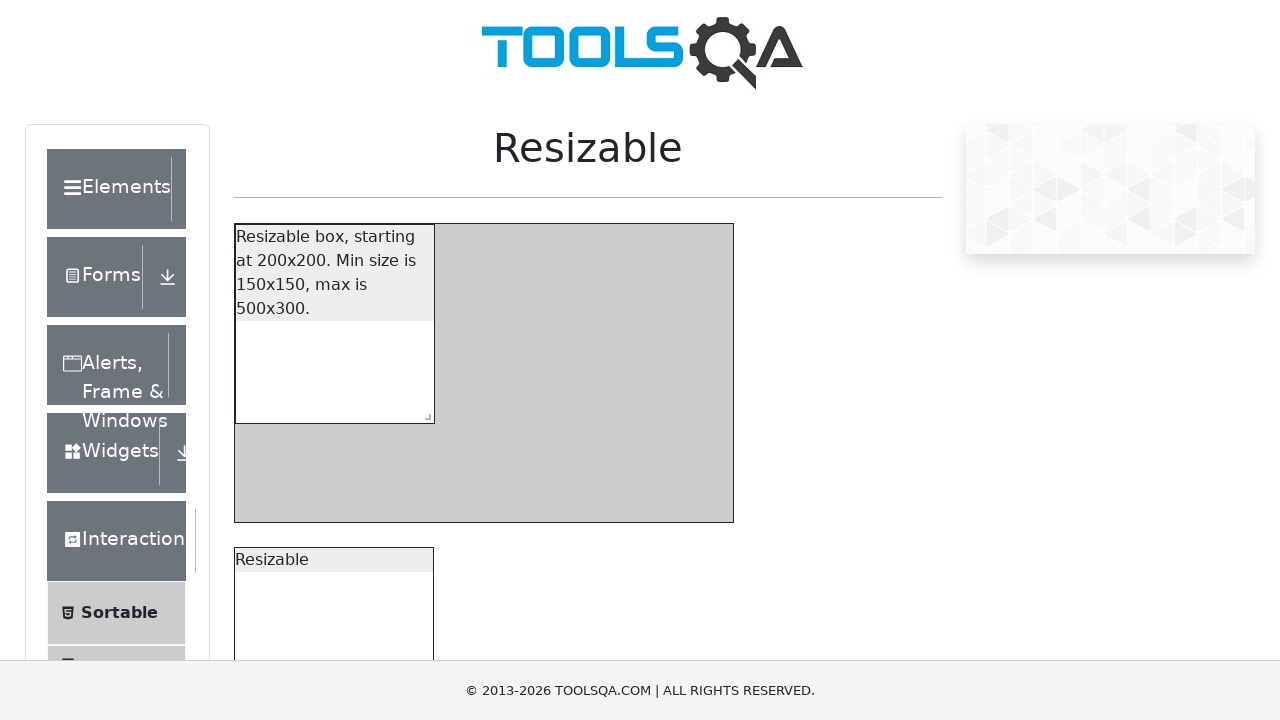

Pressed mouse button down on resize handle at (435, 424)
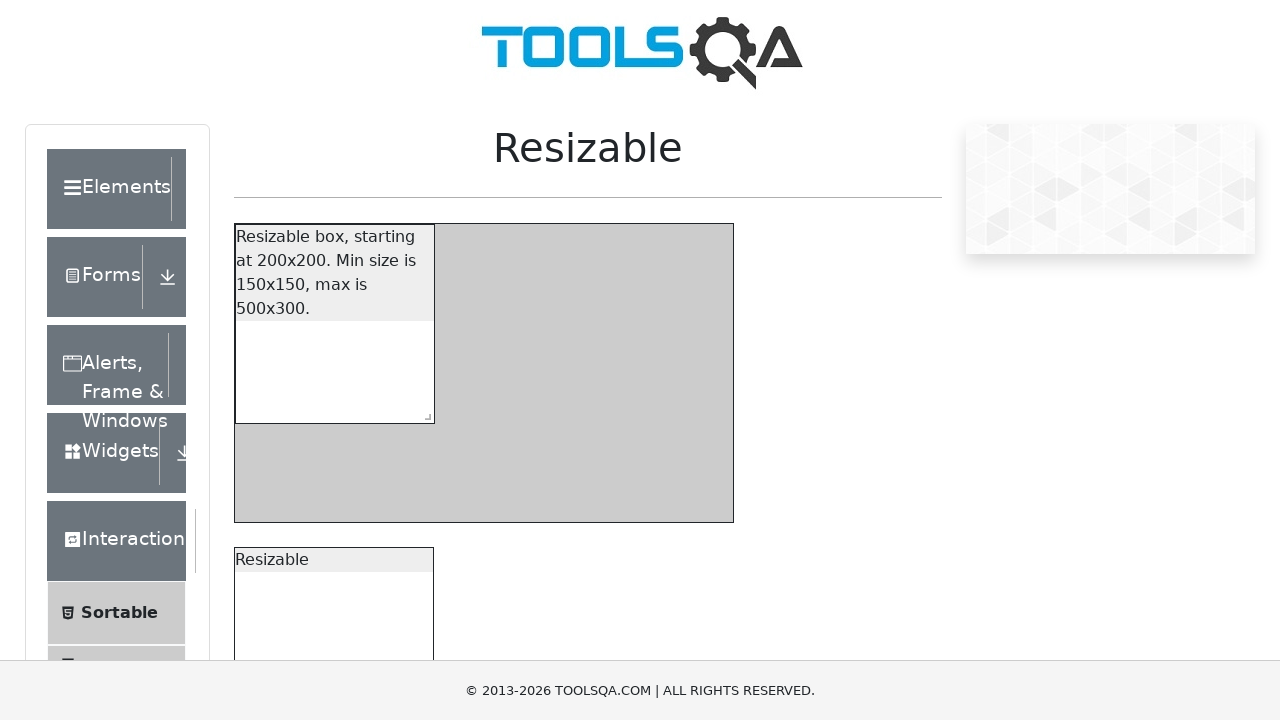

Dragged resize handle to expand box by 500px width and 300px height at (935, 724)
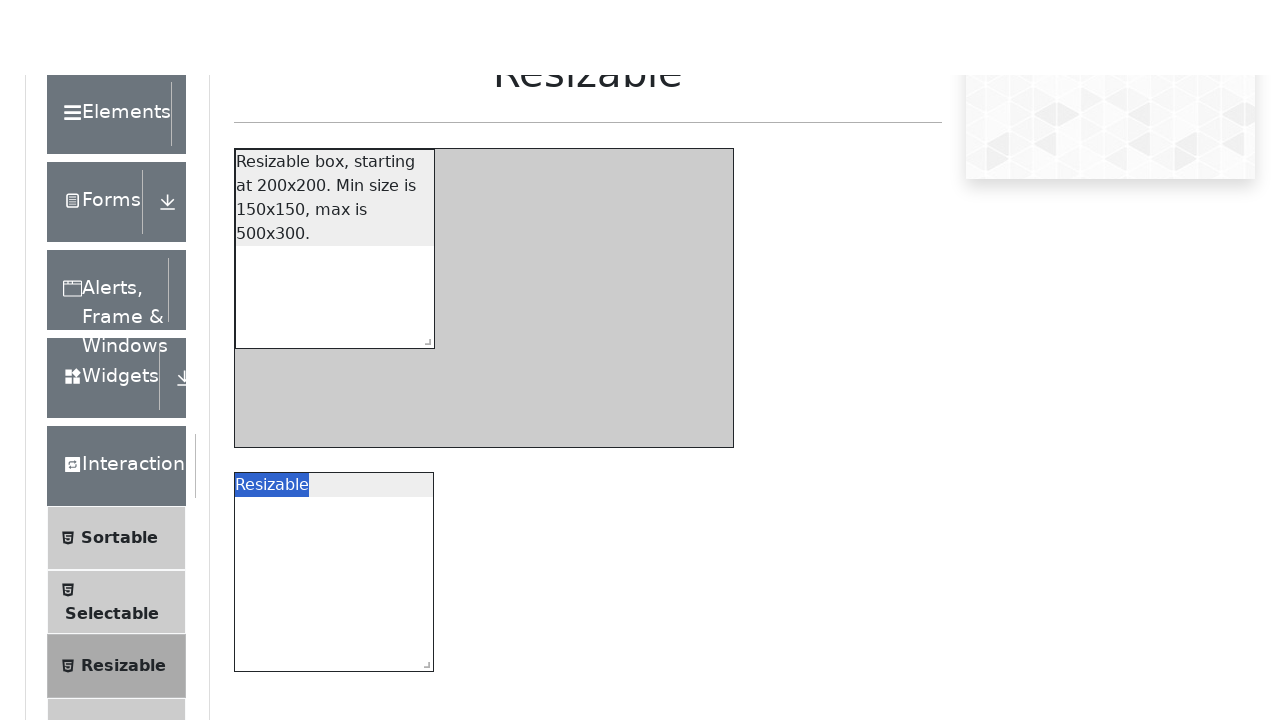

Released mouse button to complete resize operation at (935, 724)
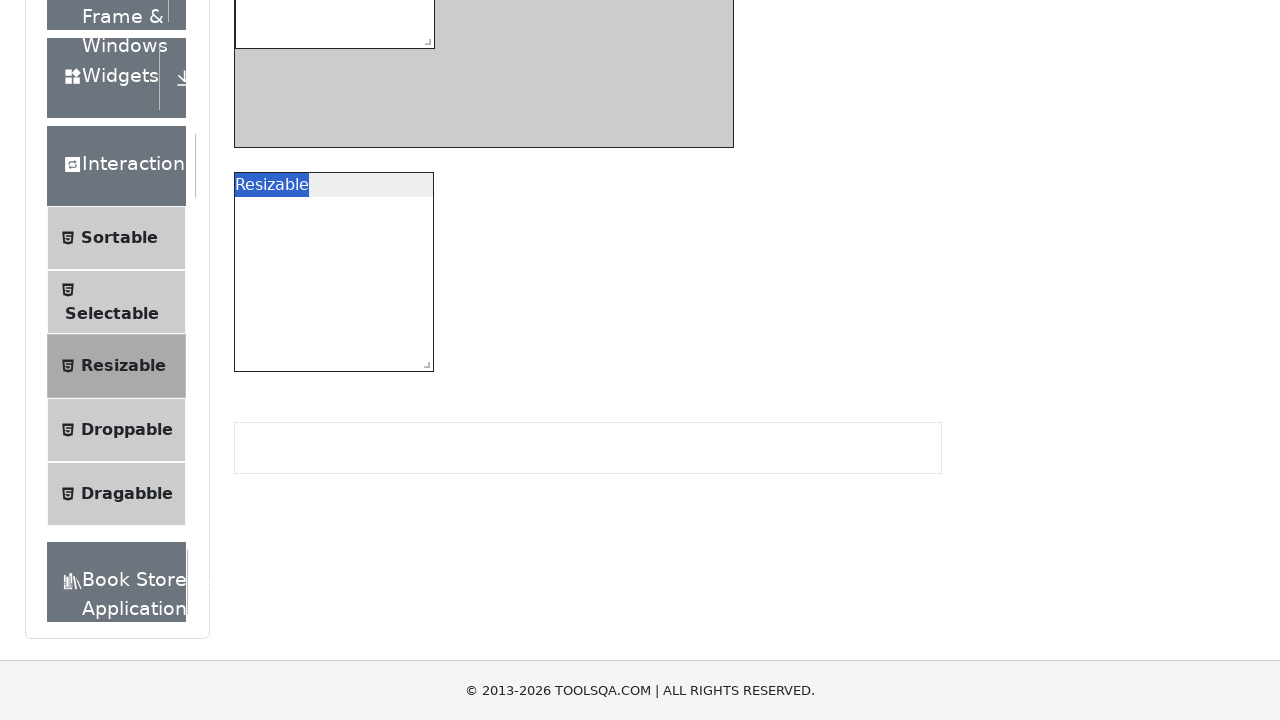

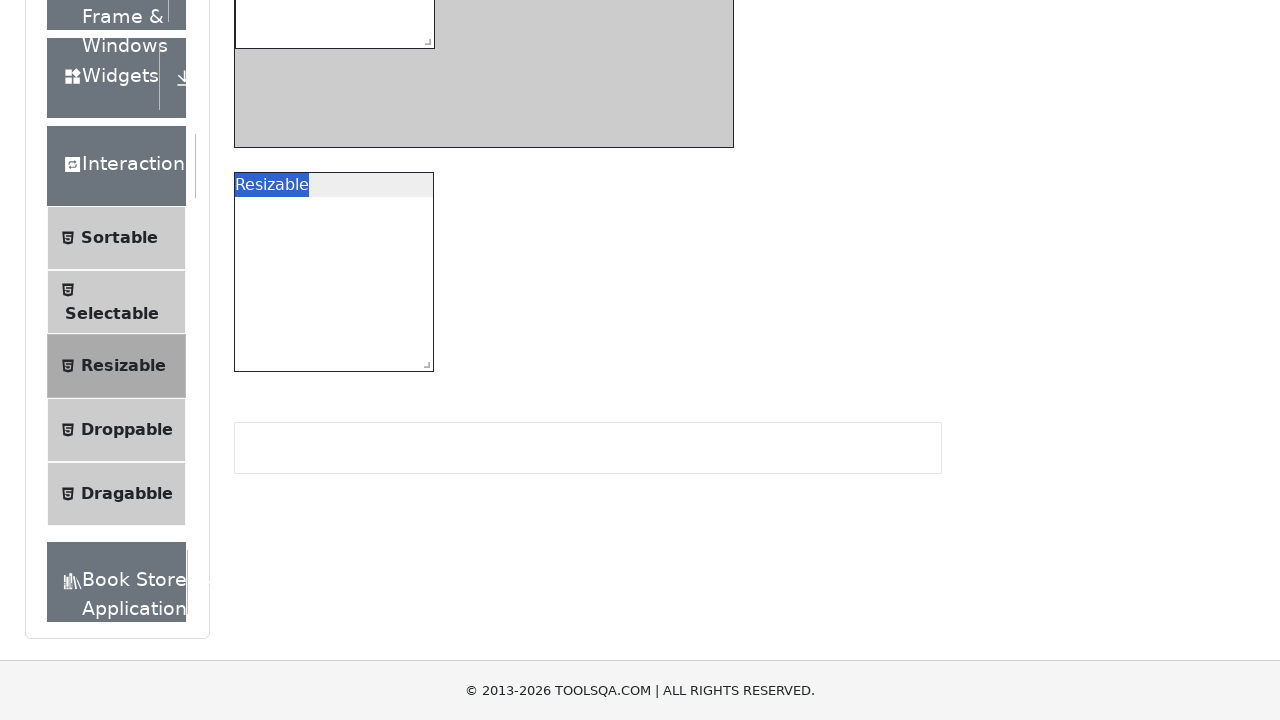